Tests various select menu interactions including custom dropdowns and standard HTML select elements on a demo QA site

Starting URL: https://demoqa.com/select-menu

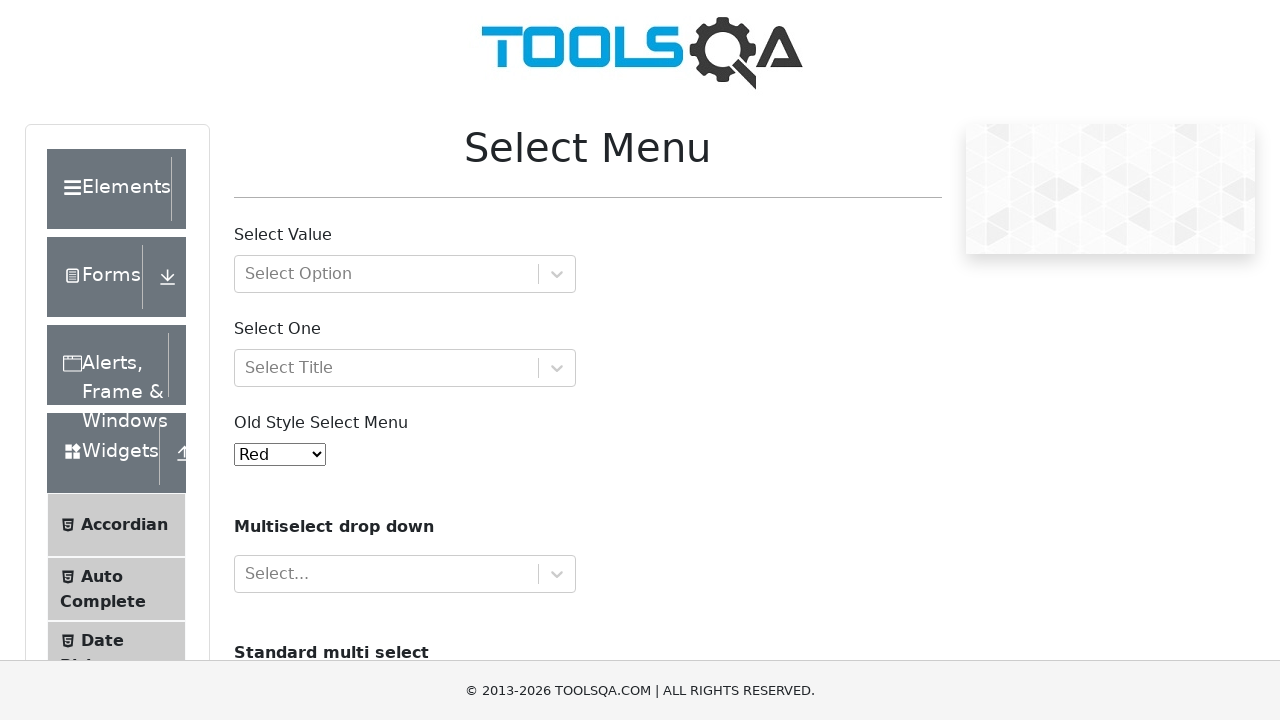

Clicked on the first custom dropdown (withOptGroup) at (405, 274) on div#withOptGroup
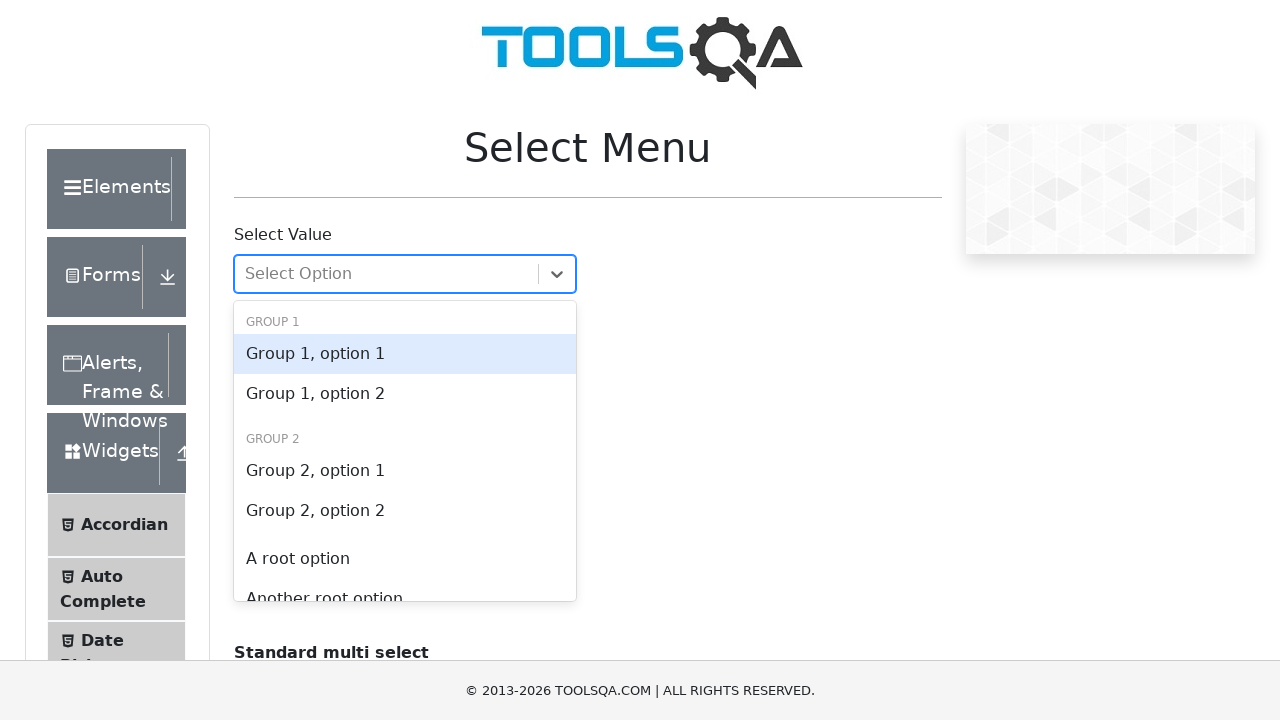

Selected 'Group 1, option 2' from the dropdown at (640, 360) on div:has-text('Group 1, option 2')
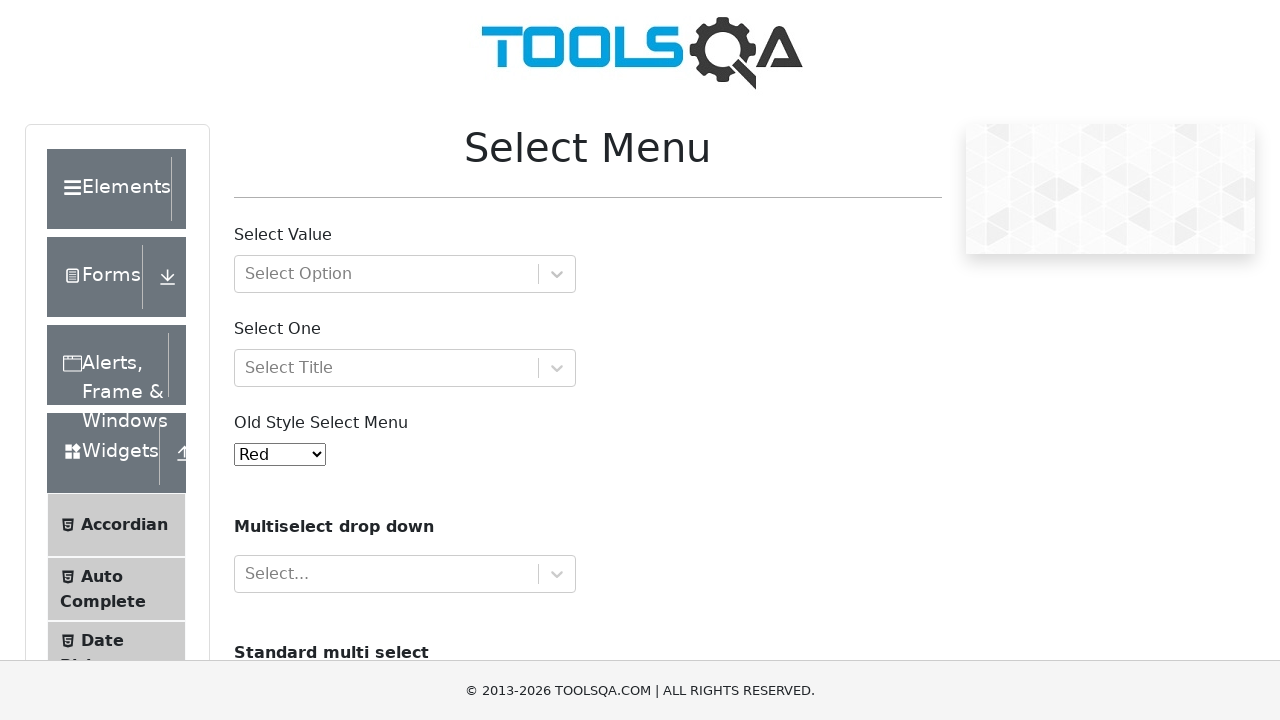

Clicked on the second custom dropdown (selectOne) at (405, 368) on div#selectOne
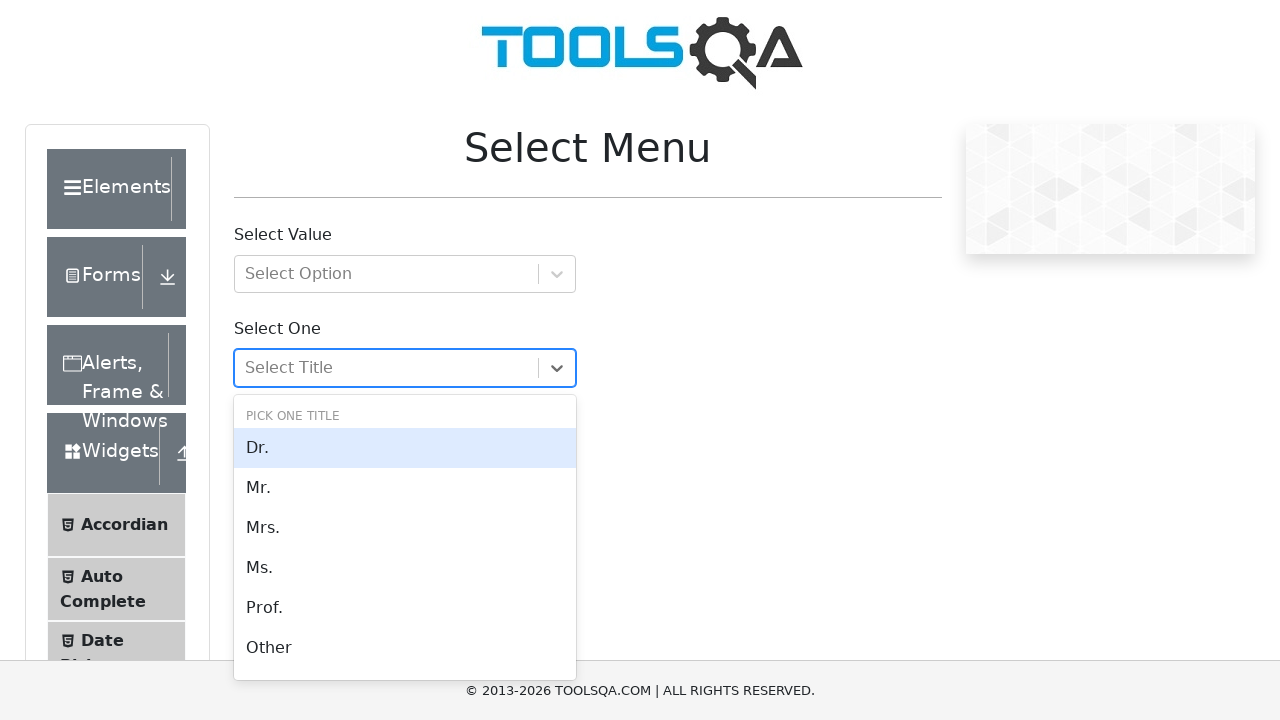

Selected 'Dr.' from the dropdown at (640, 360) on div:has-text('Dr.')
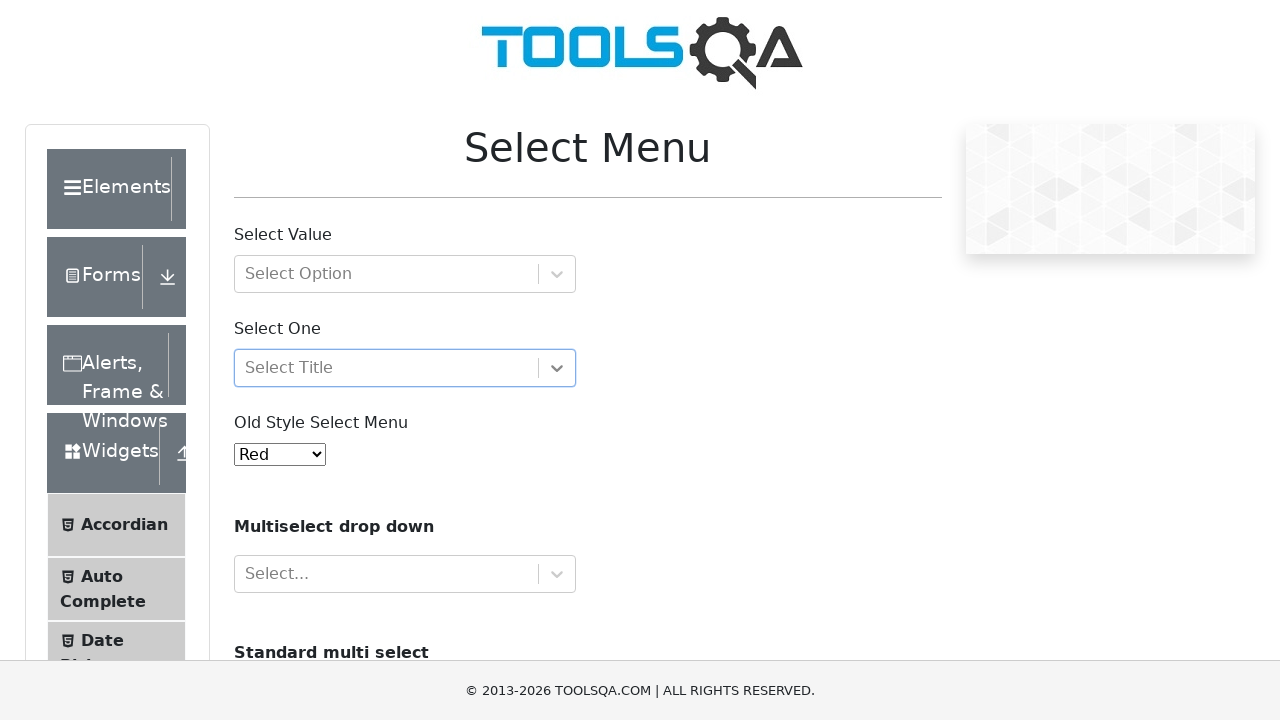

Selected 'Aqua' from the old style select menu on select#oldSelectMenu
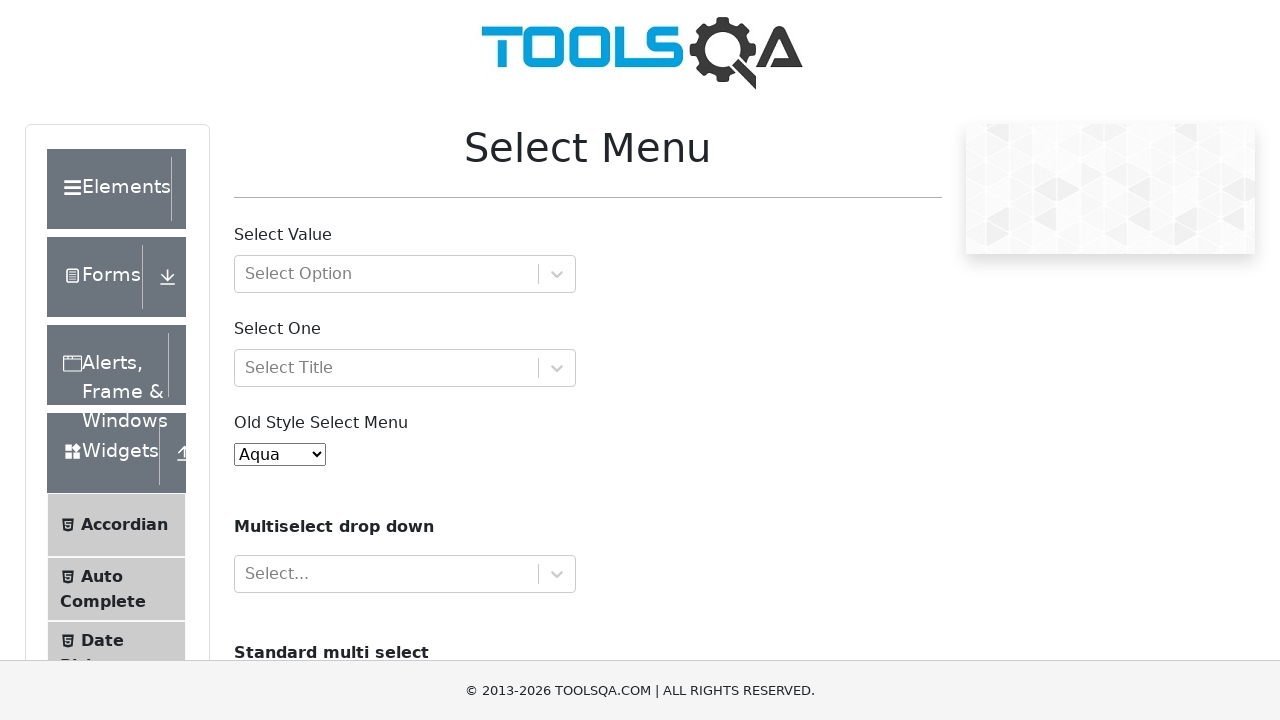

Selected 'Saab' from the cars multi-select menu on select#cars
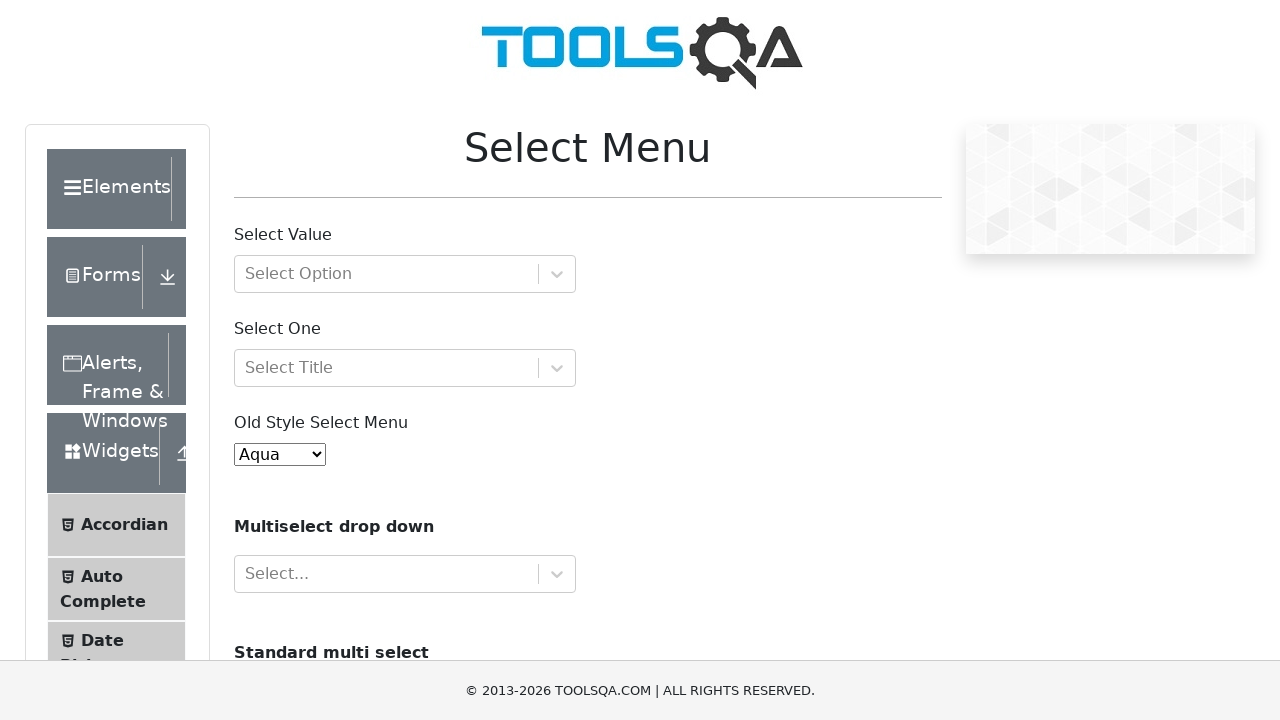

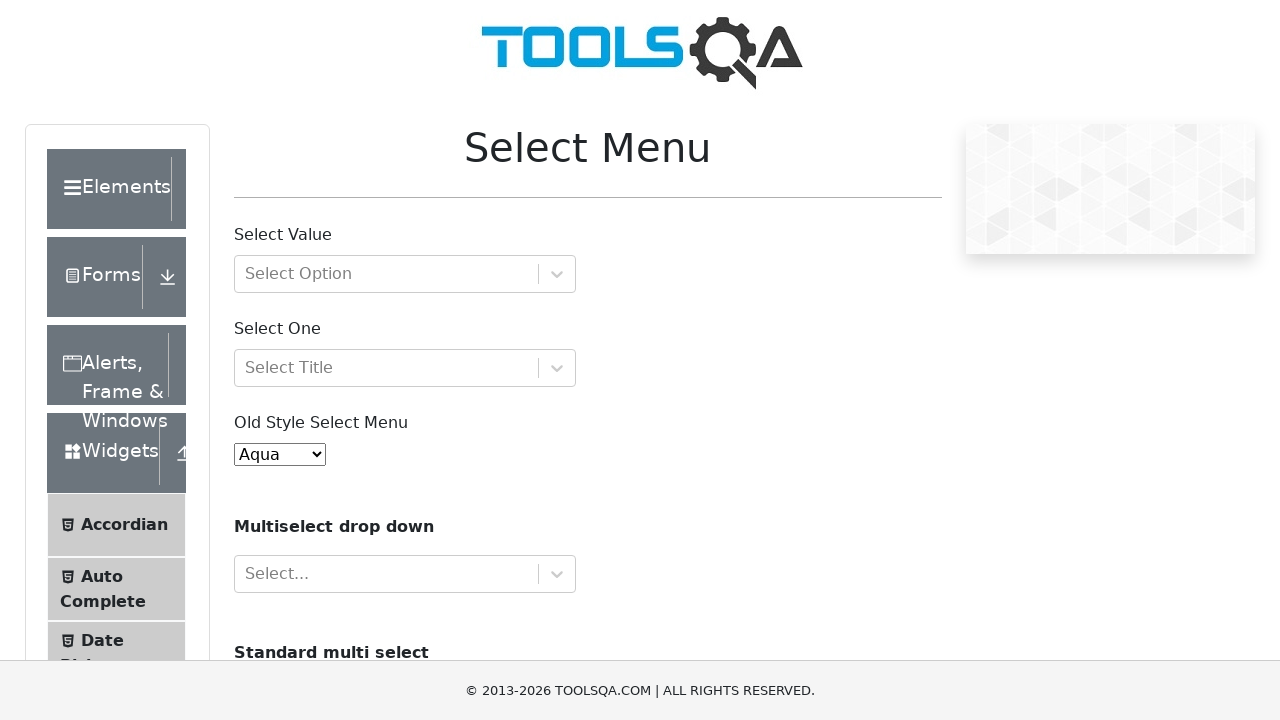